Tests sorting the Due column in descending order by clicking the column header twice and verifying the values are sorted correctly

Starting URL: http://the-internet.herokuapp.com/tables

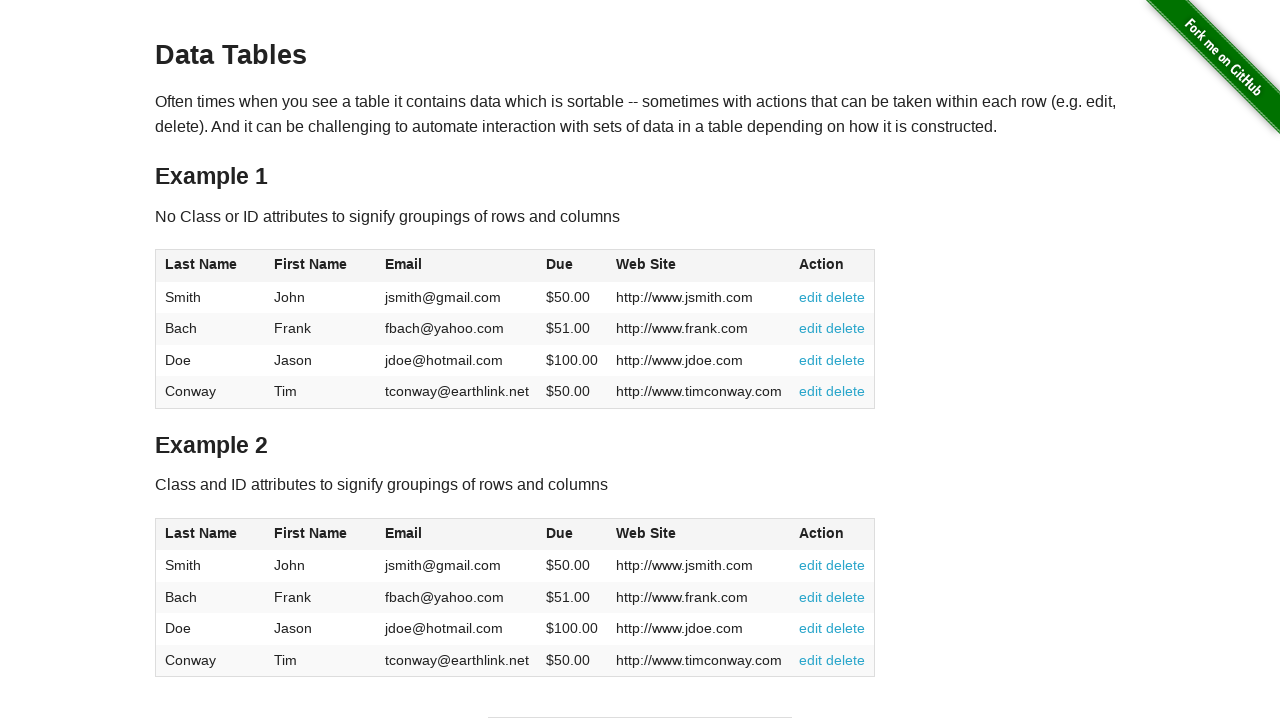

Clicked Due column header first time to sort ascending at (572, 266) on #table1 thead tr th:nth-of-type(4)
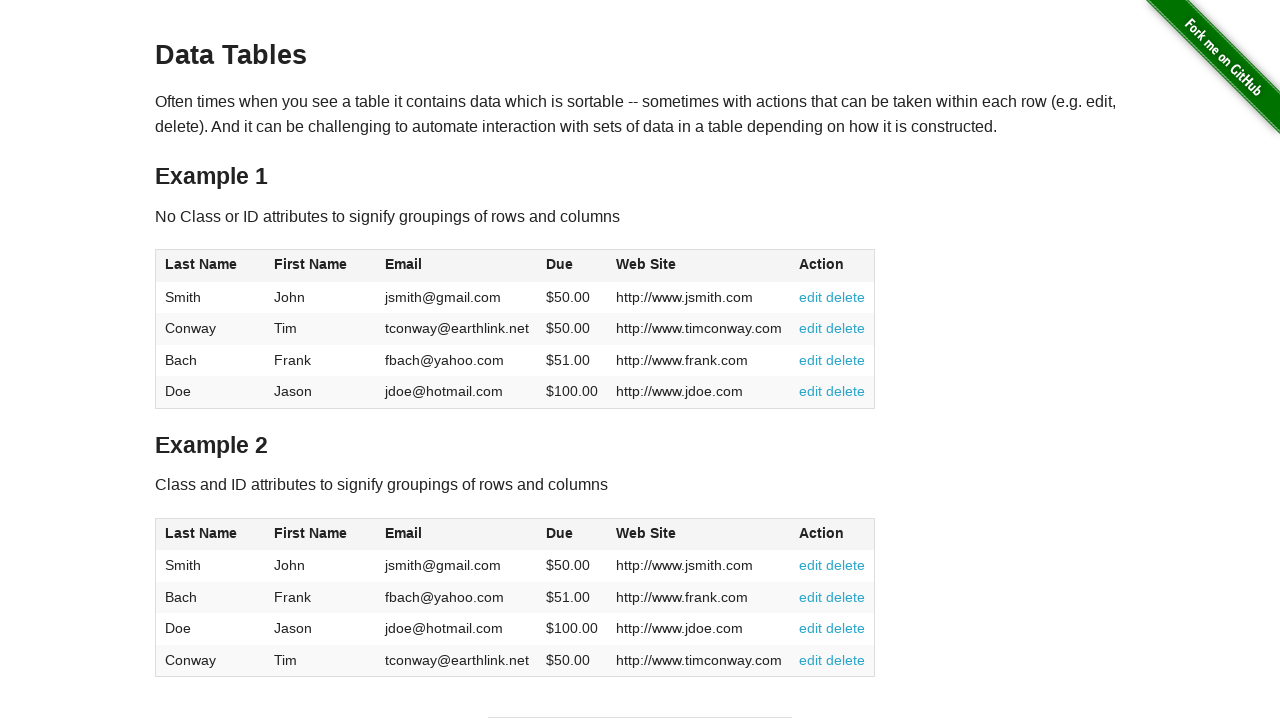

Clicked Due column header second time to sort descending at (572, 266) on #table1 thead tr th:nth-of-type(4)
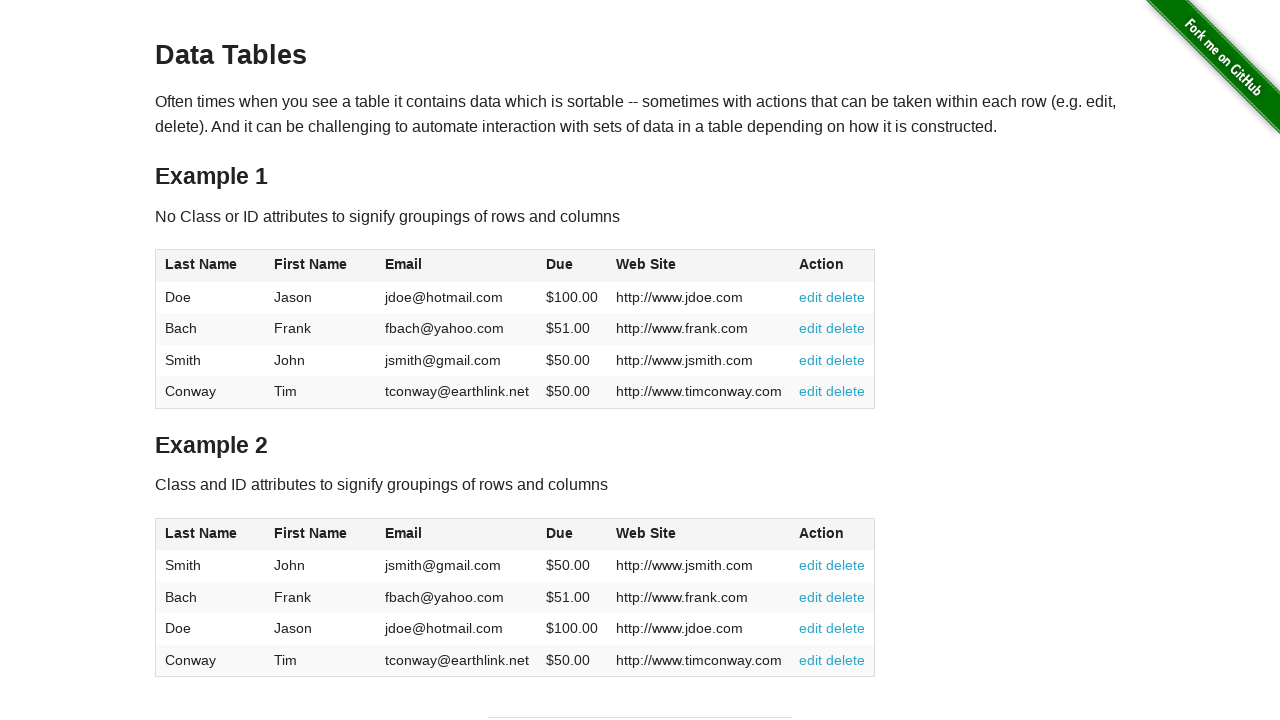

Table sorted and Due column cells are visible
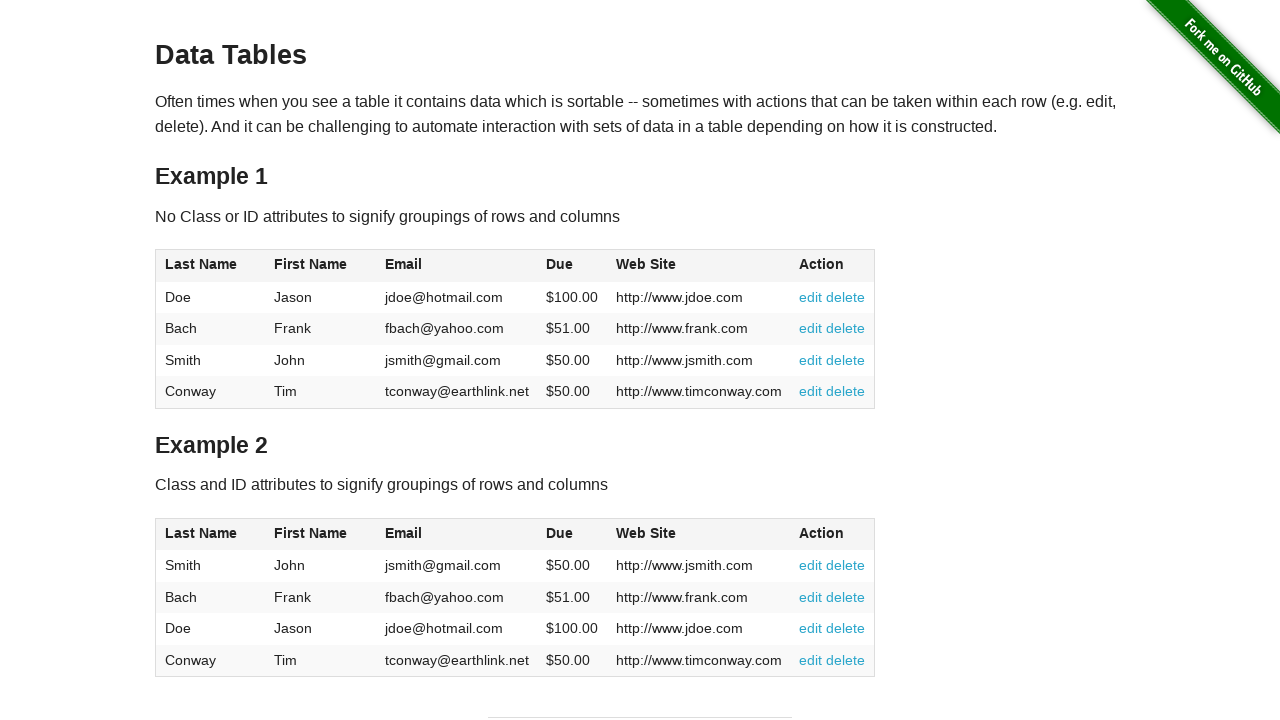

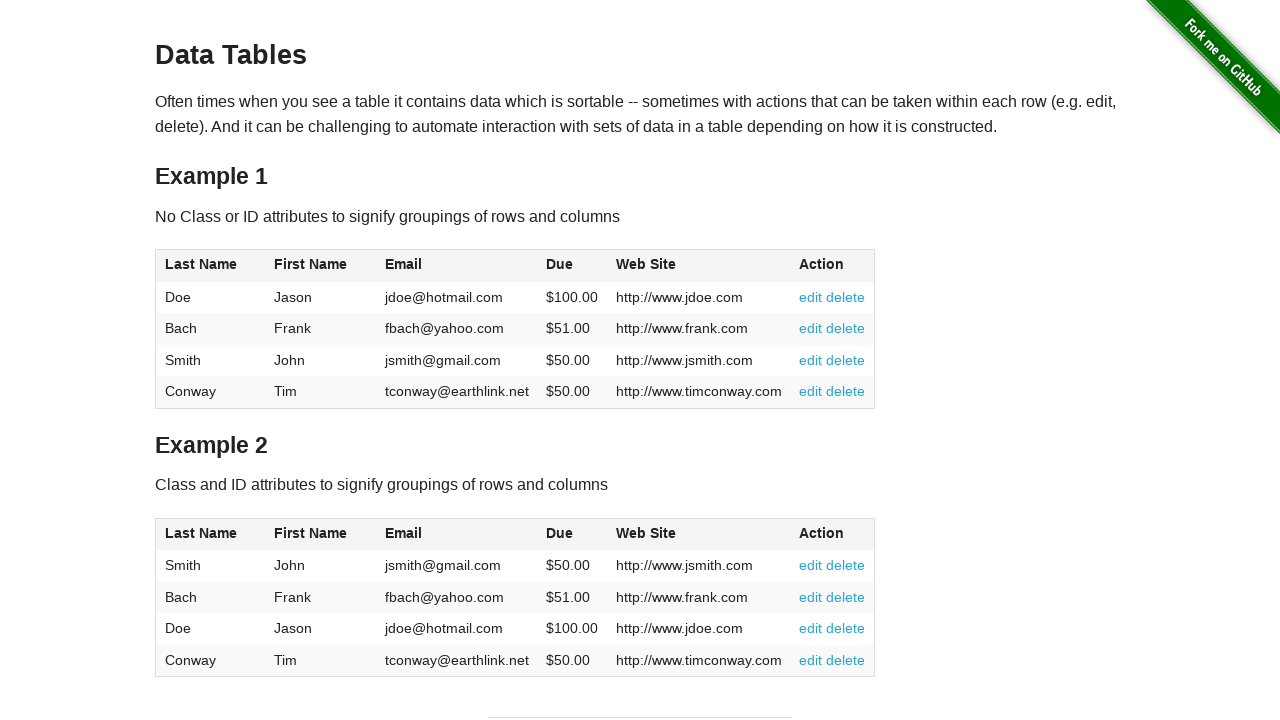